Tests sorting the Due column in ascending order using semantic class-based locators on the second table.

Starting URL: http://the-internet.herokuapp.com/tables

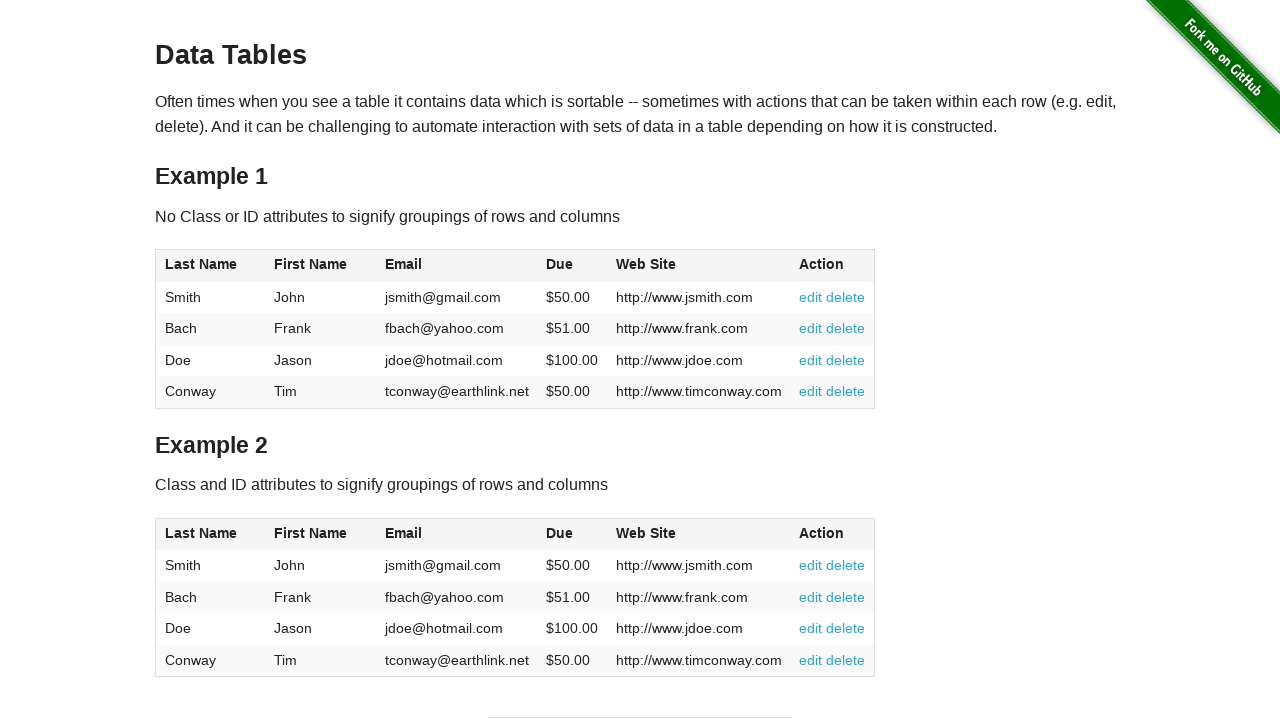

Clicked the Due column header in the second table to sort at (560, 533) on #table2 thead .dues
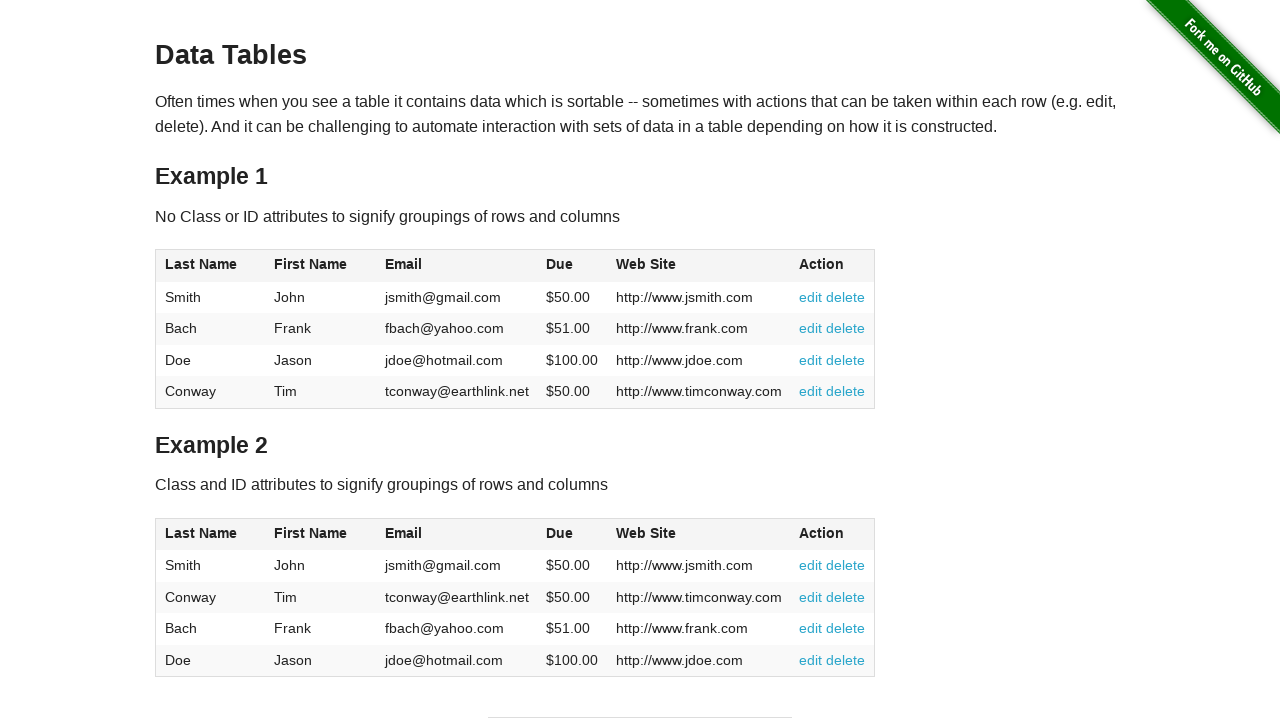

Due column values loaded and table sorted in ascending order
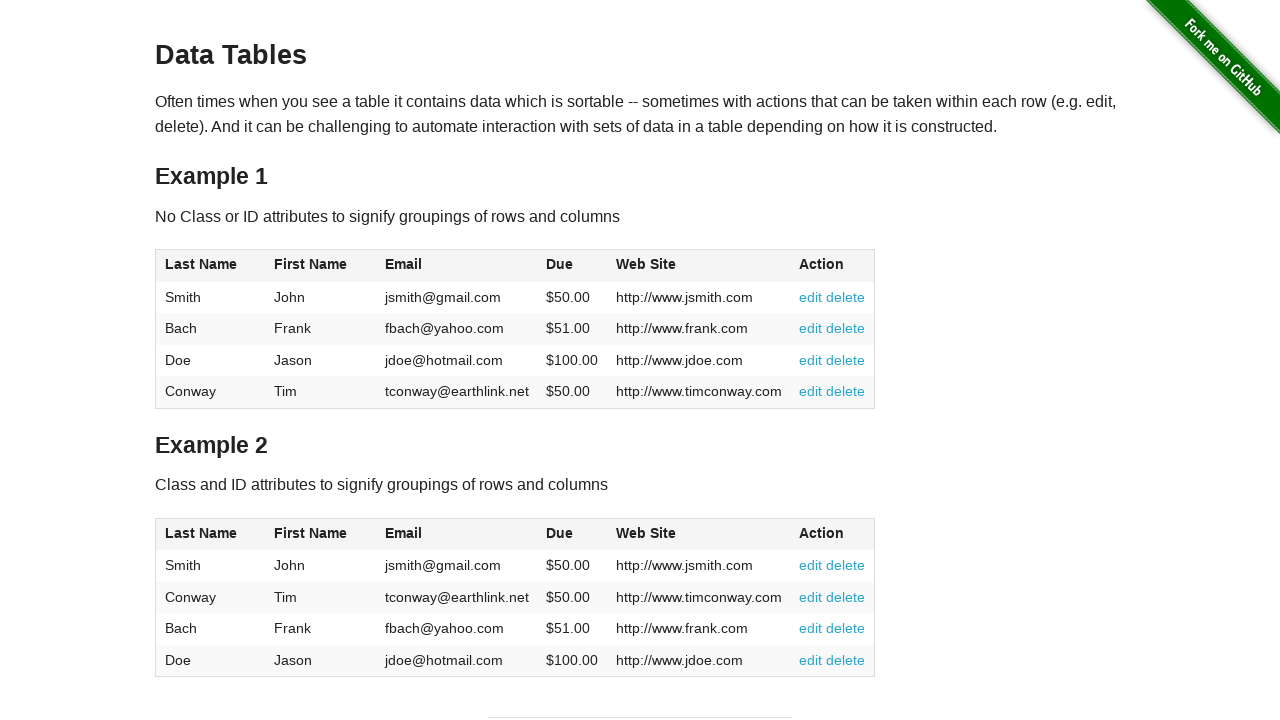

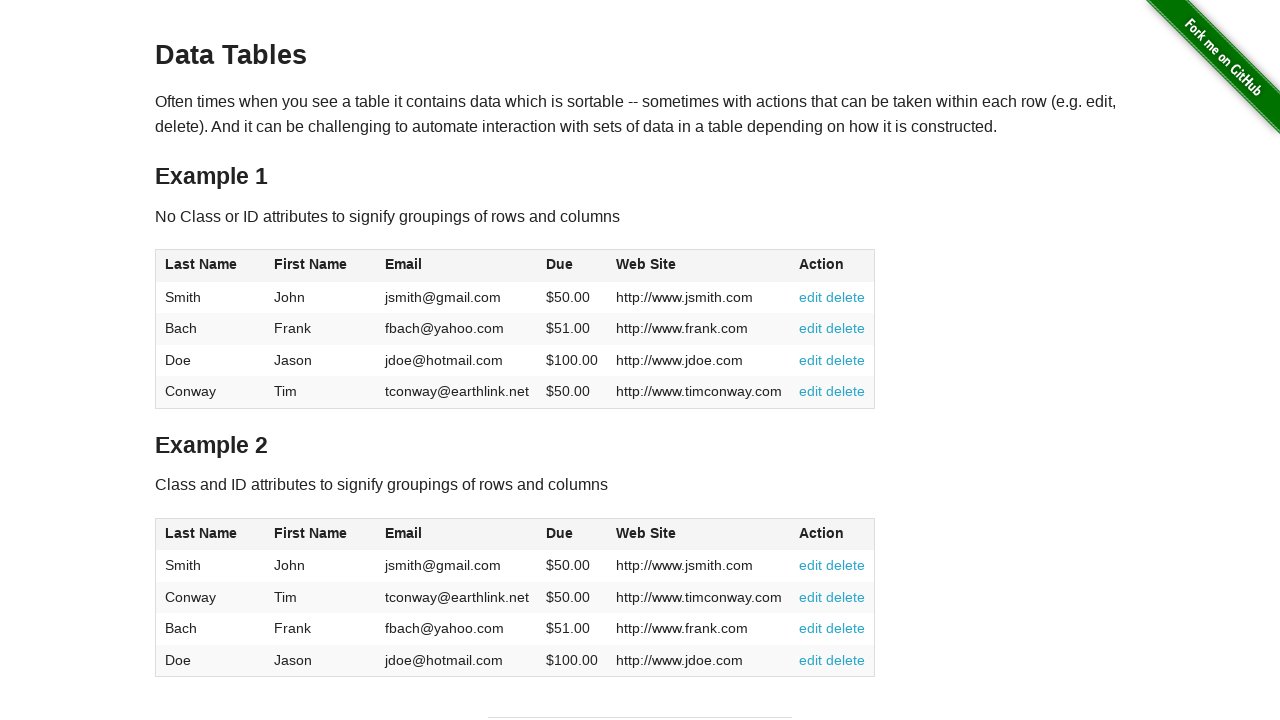